Tests the "Click Me" button on the DemoQA buttons page by clicking it and verifying the confirmation message appears

Starting URL: https://demoqa.com/buttons

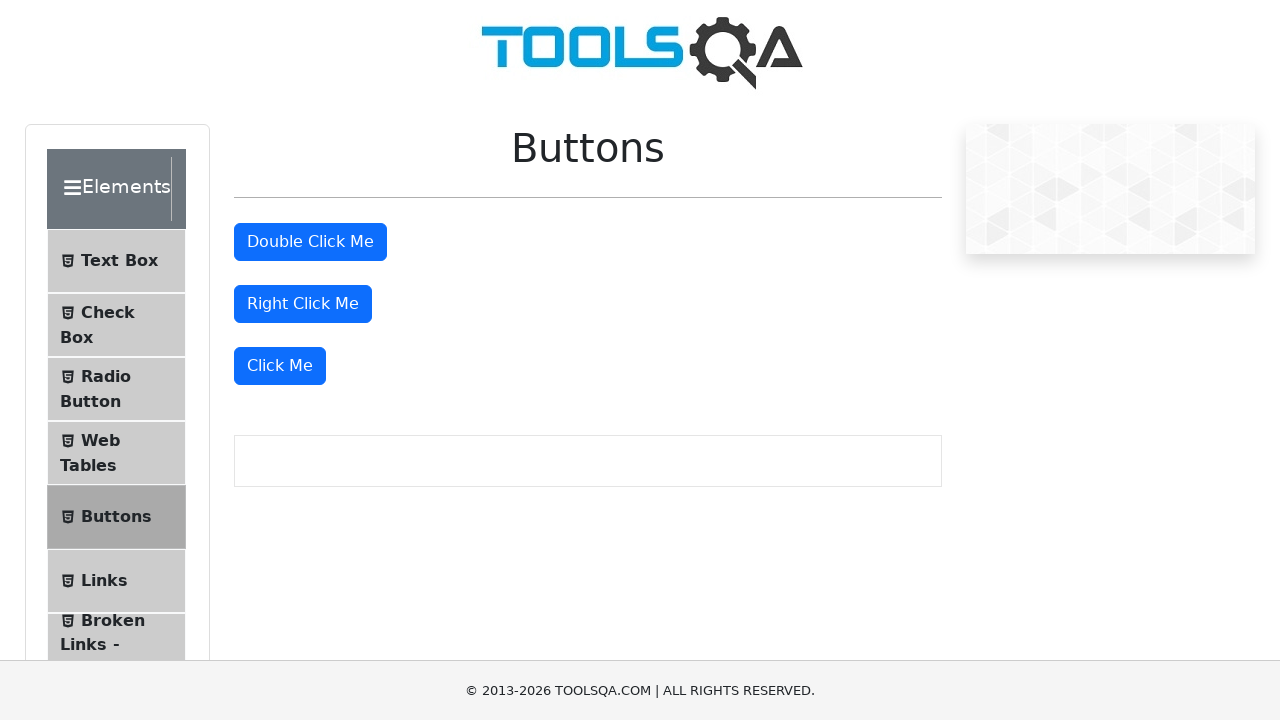

Navigated to DemoQA buttons page
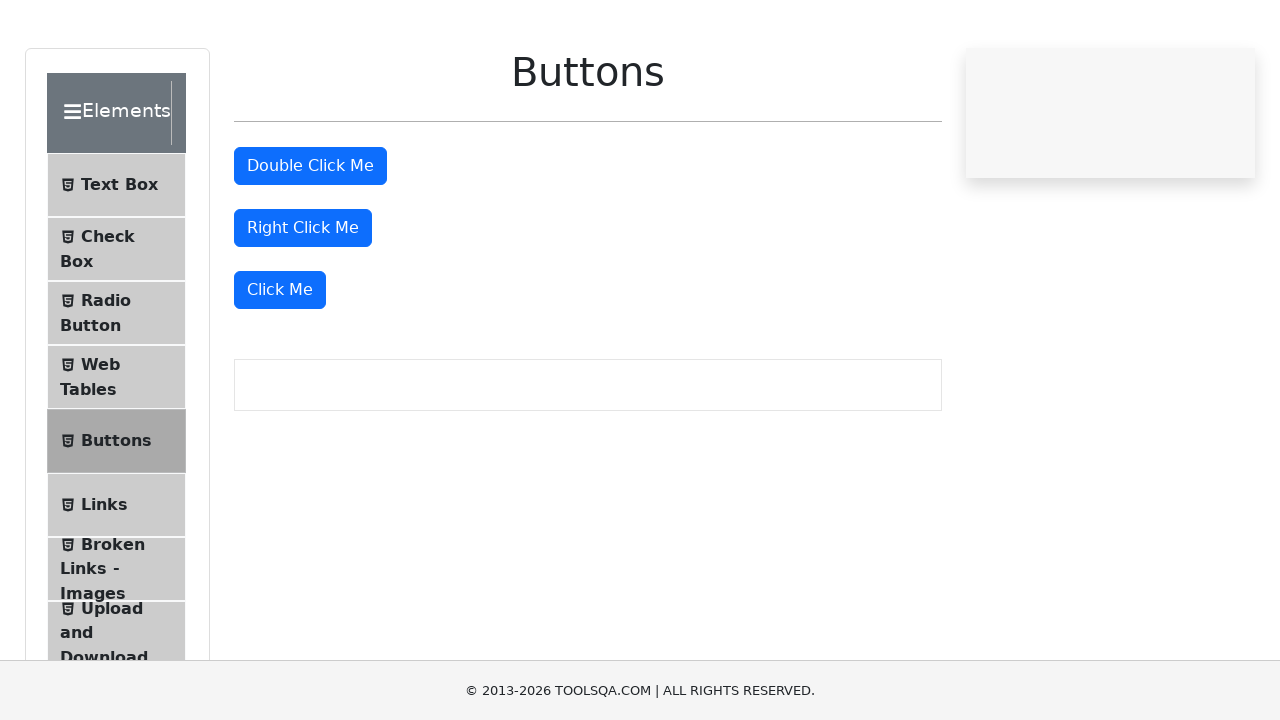

Clicked the 'Click Me' button at (280, 366) on xpath=//div/button[text()='Click Me']
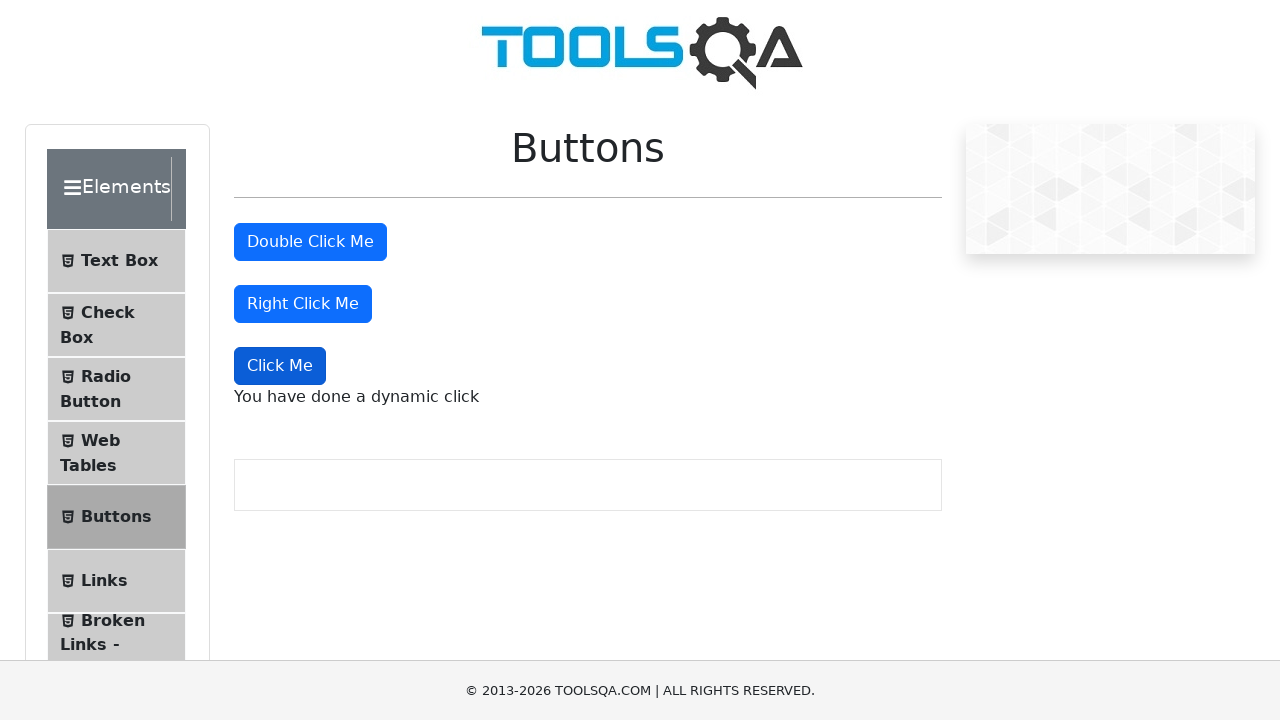

Confirmation message appeared after clicking button
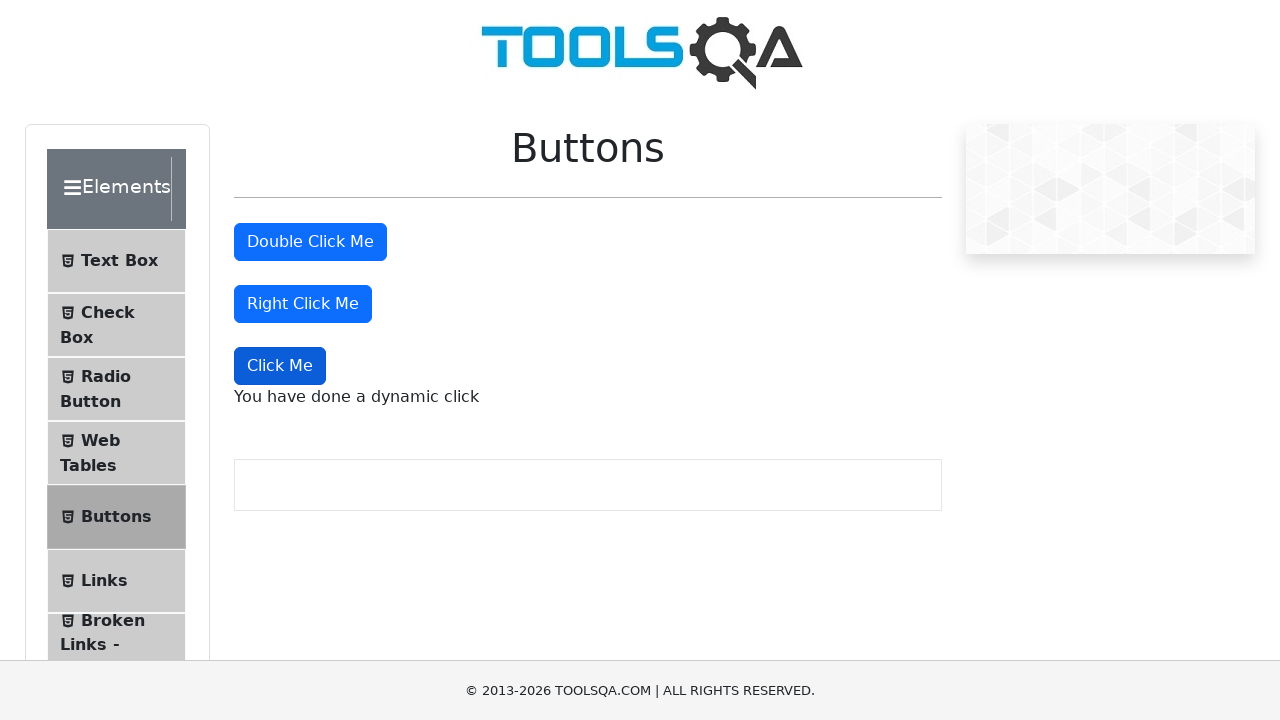

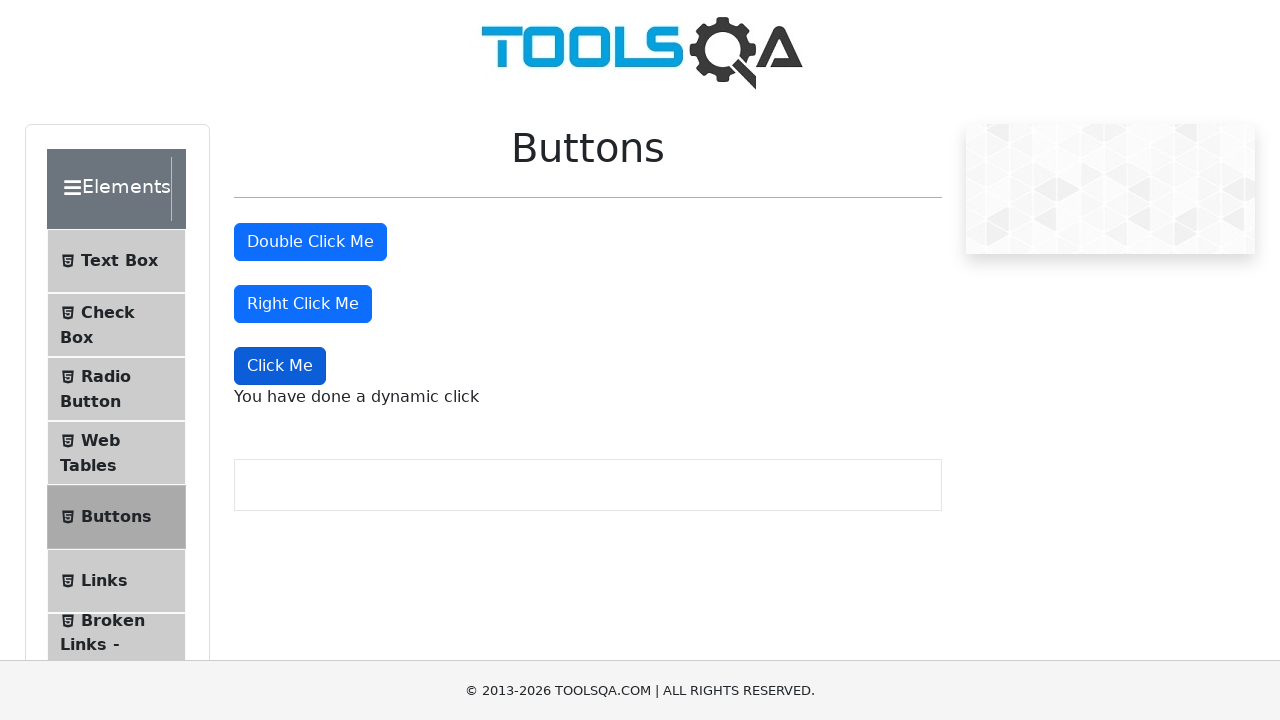